Tests explicit wait functionality by waiting for a price element to show "$100", then clicking a book button, calculating a math formula based on a displayed value, entering the answer, and submitting the form.

Starting URL: http://suninjuly.github.io/explicit_wait2.html

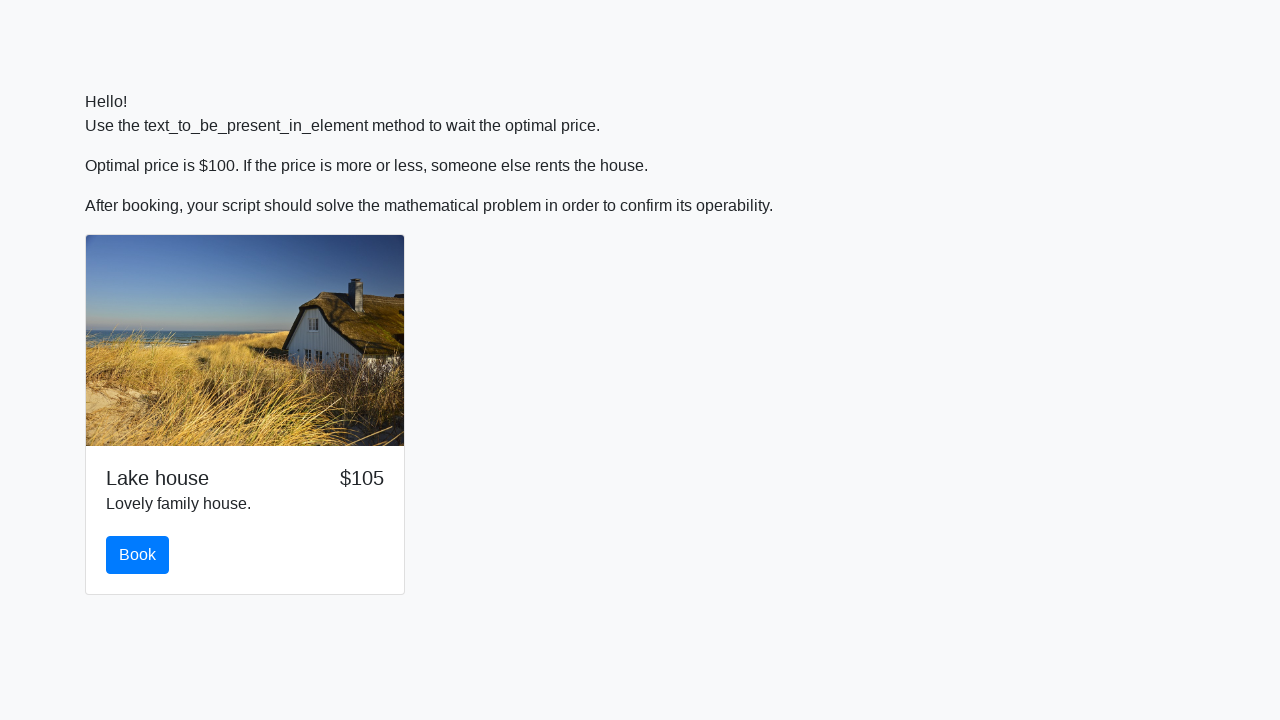

Waited for price element to display '$100'
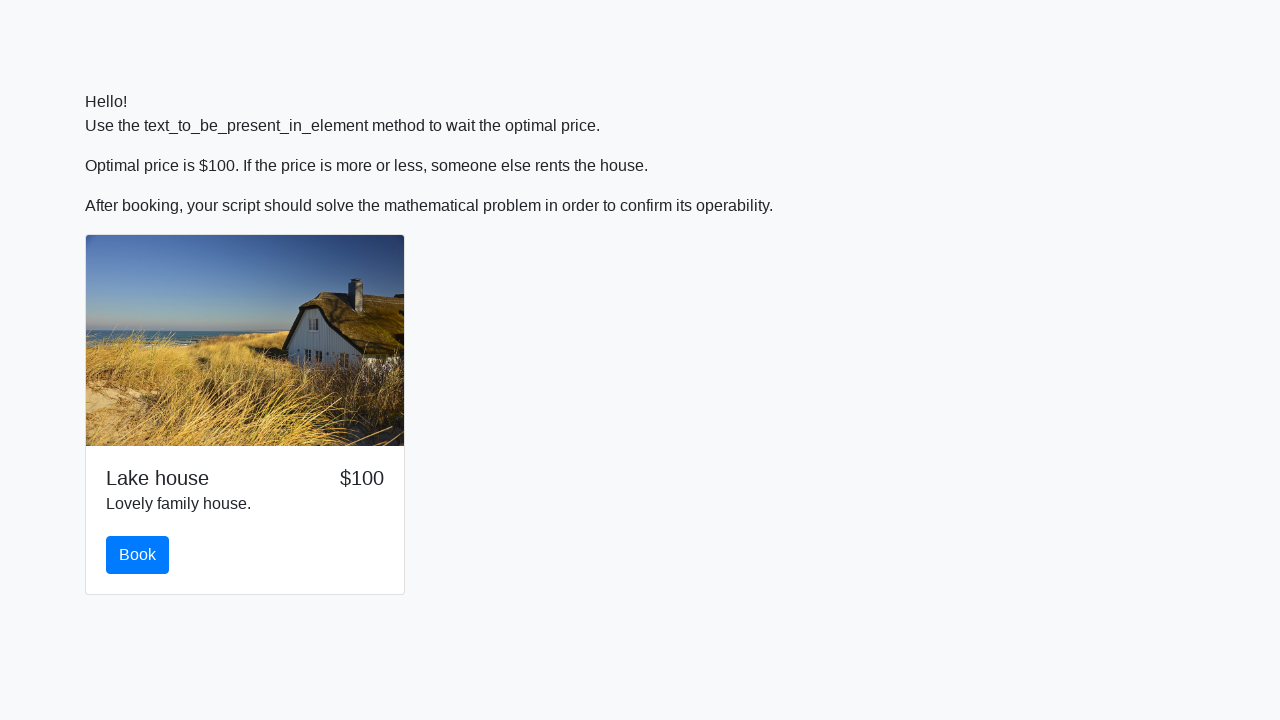

Clicked the book button at (138, 555) on #book
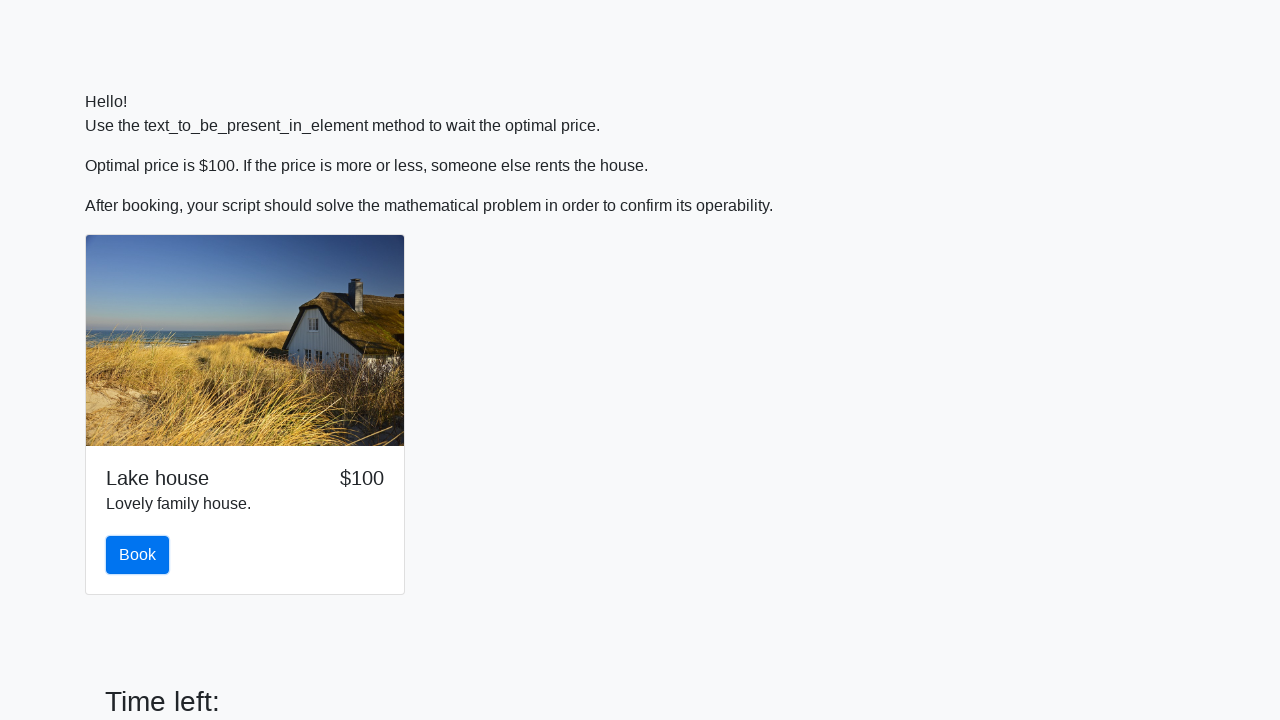

Retrieved x value from input_value element: 265
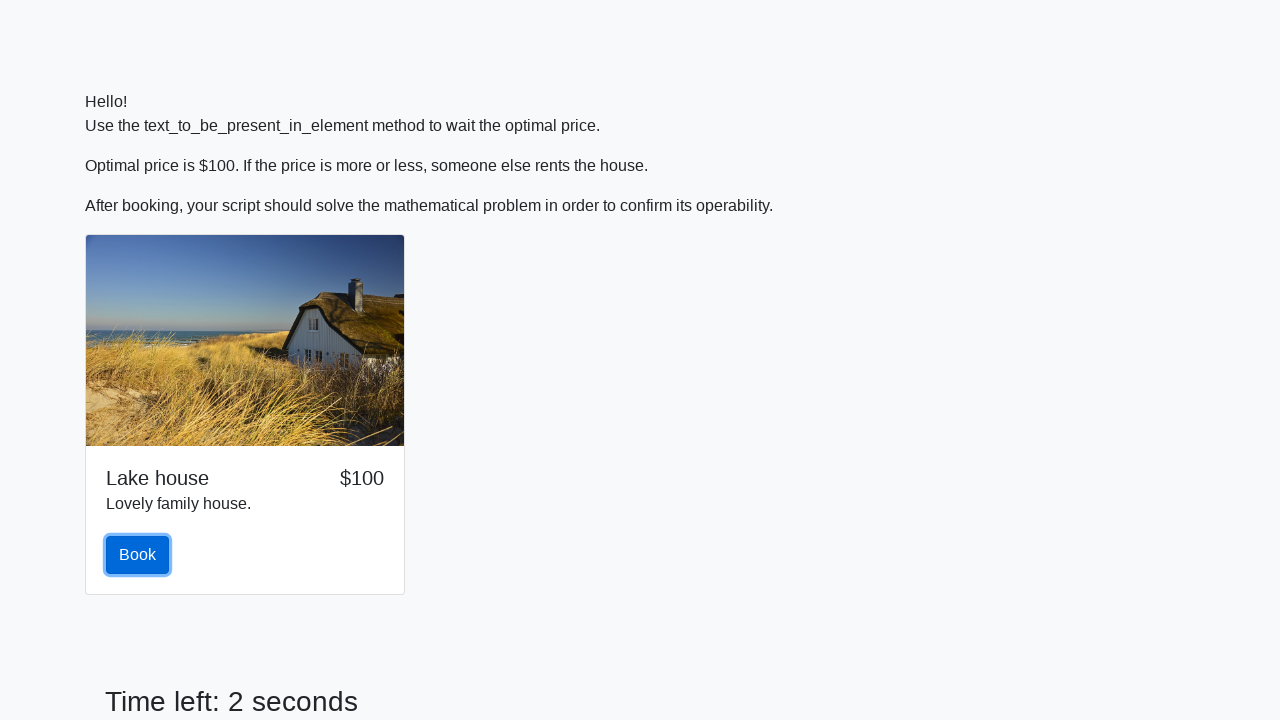

Calculated y using formula log(abs(12*sin(x))): 2.3728685218473275
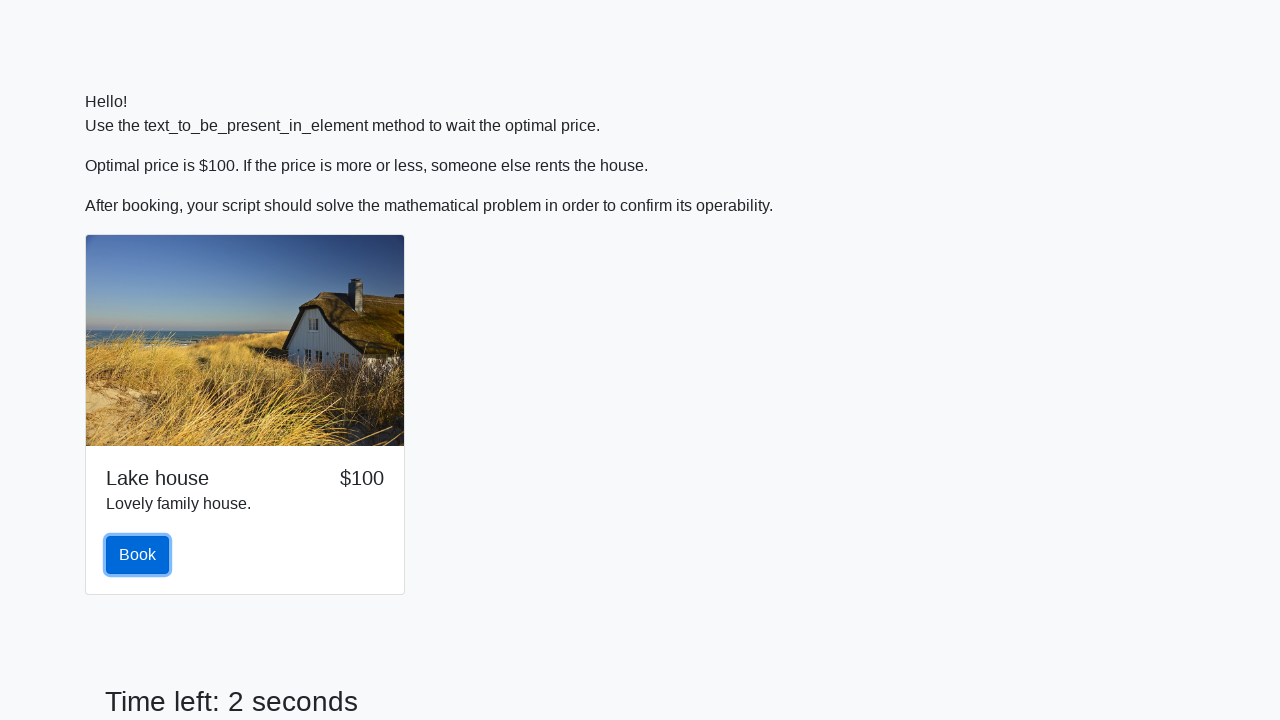

Filled answer field with calculated value: 2.3728685218473275 on #answer
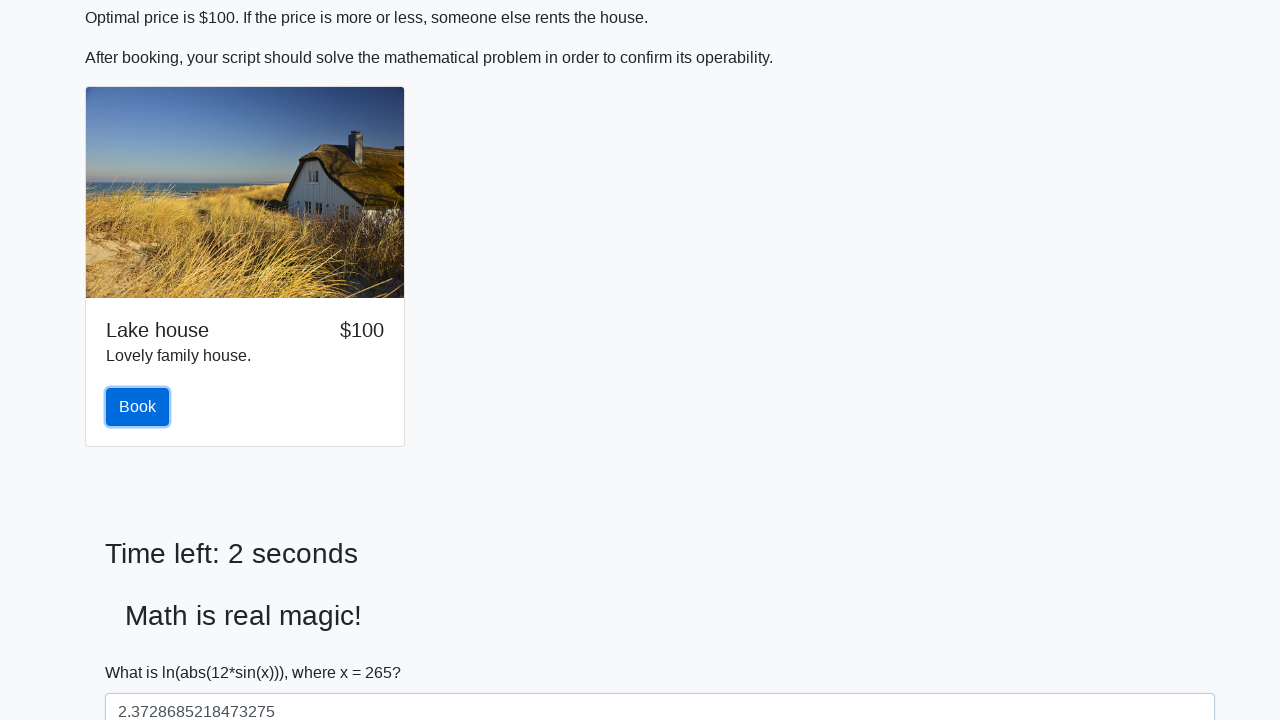

Clicked the solve button to submit the form at (143, 651) on #solve
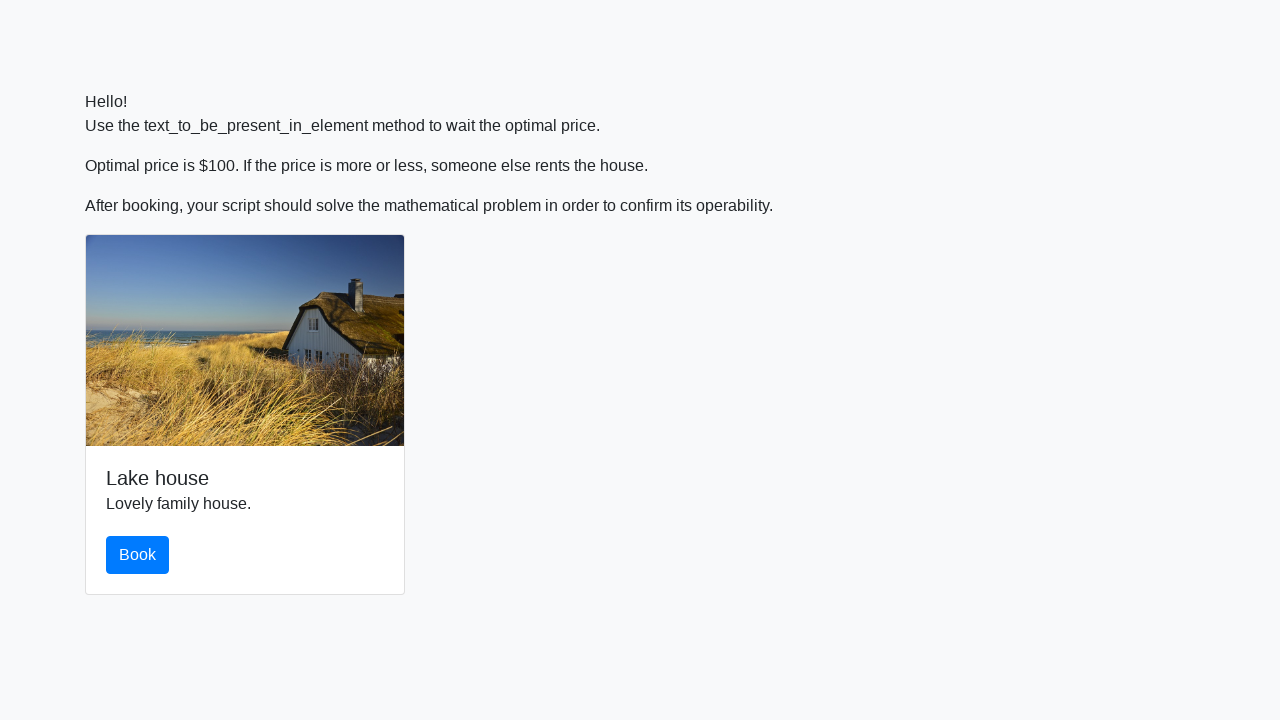

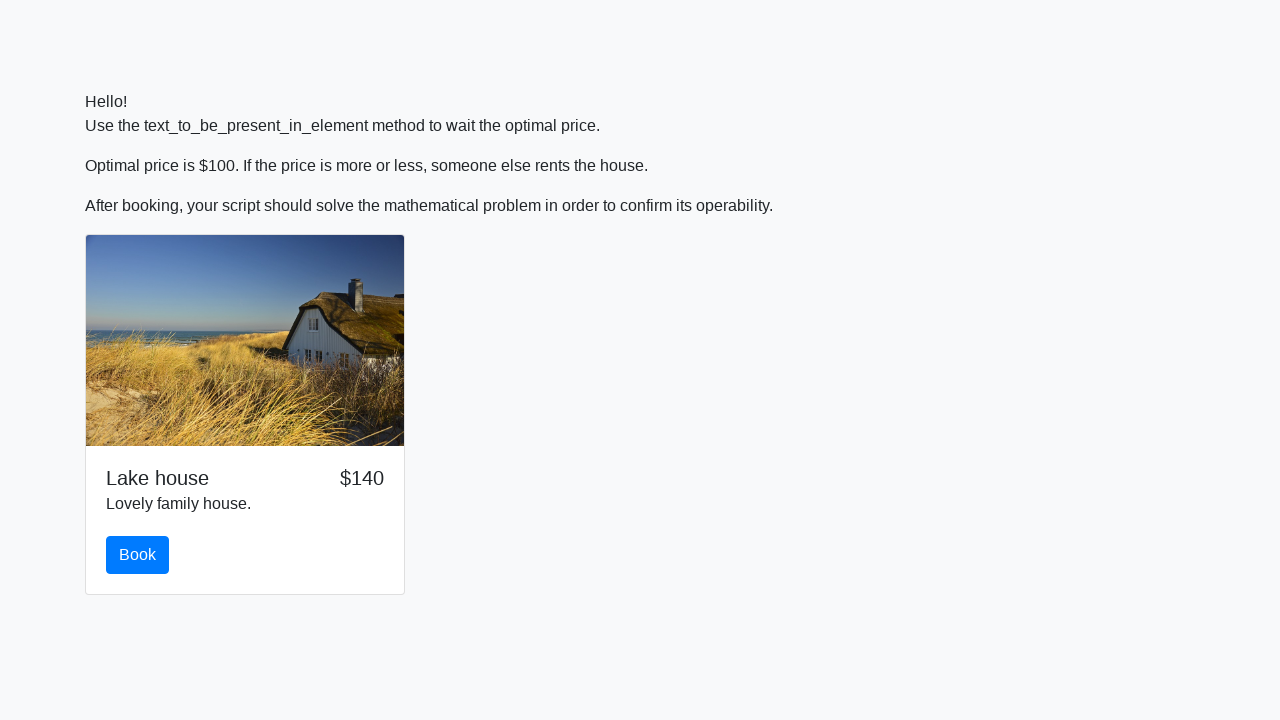